Navigates to example.com, queries for a link element, and clicks on it to demonstrate basic ElementHandle usage.

Starting URL: https://example.com

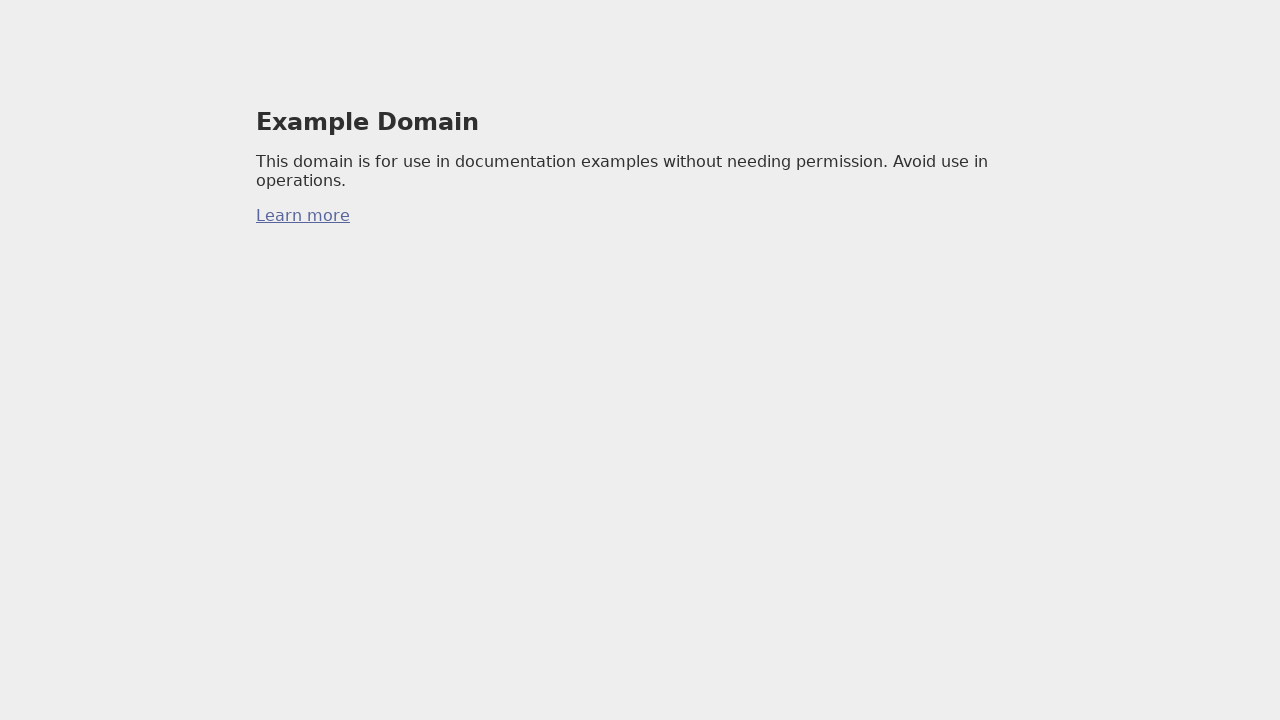

Queried for the first link element on example.com
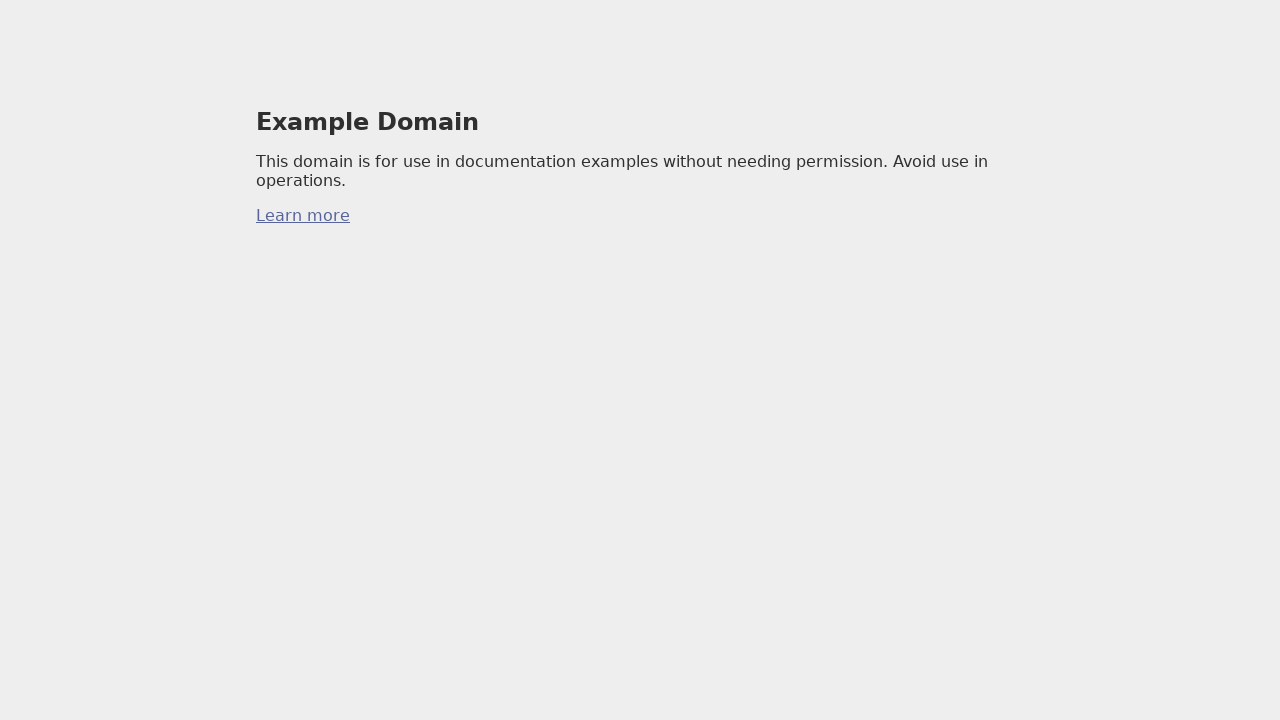

Clicked on the link element
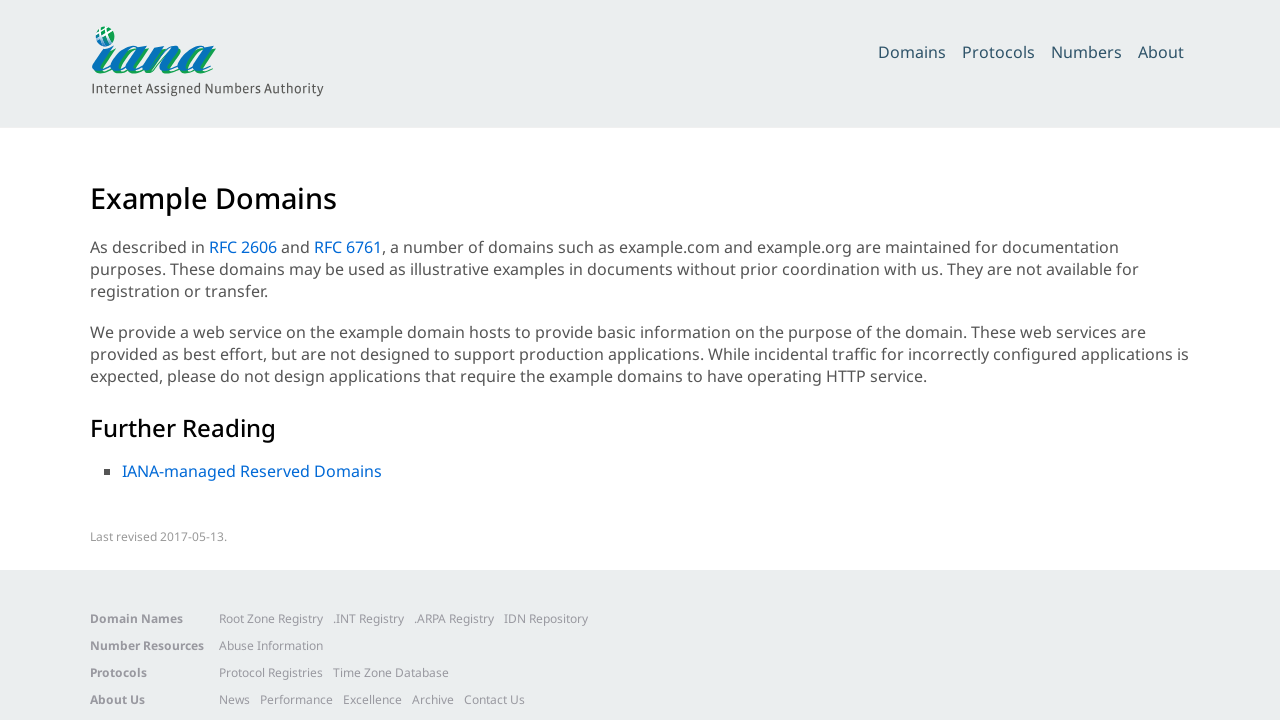

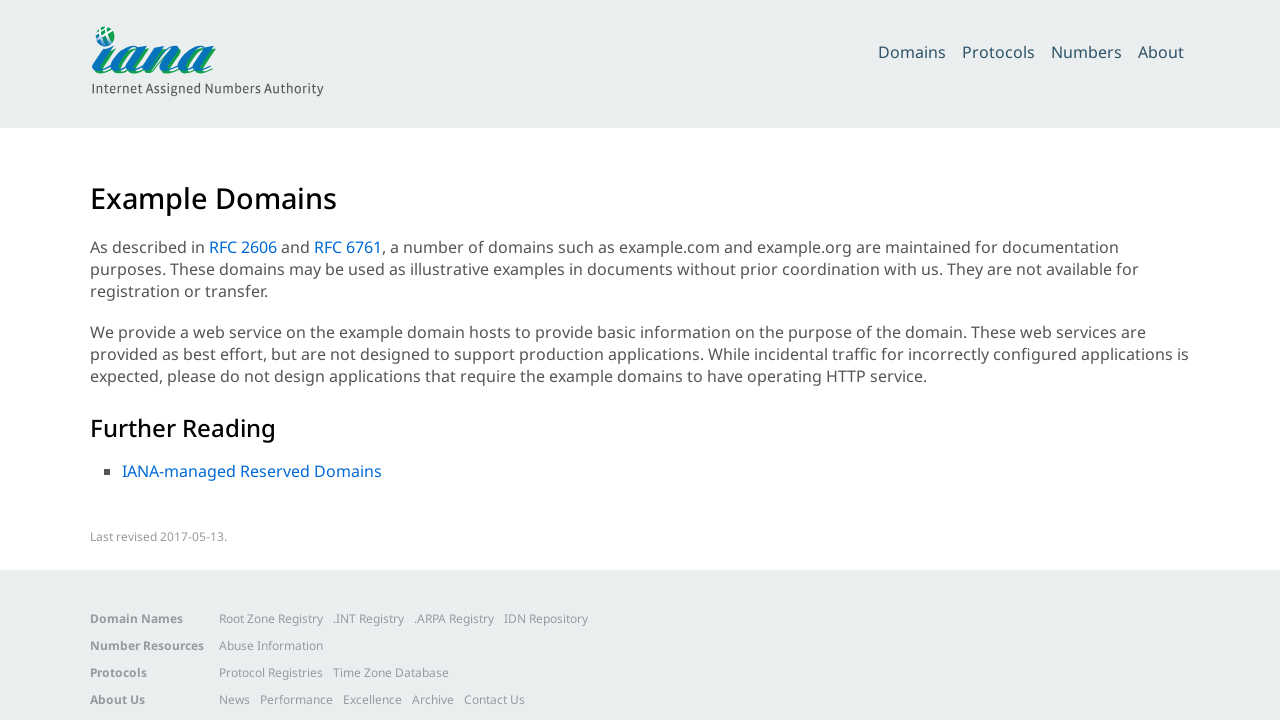